Tests popup/visibility validations by verifying an element is visible, clicking a hide button, and verifying the element becomes hidden.

Starting URL: https://rahulshettyacademy.com/AutomationPractice/

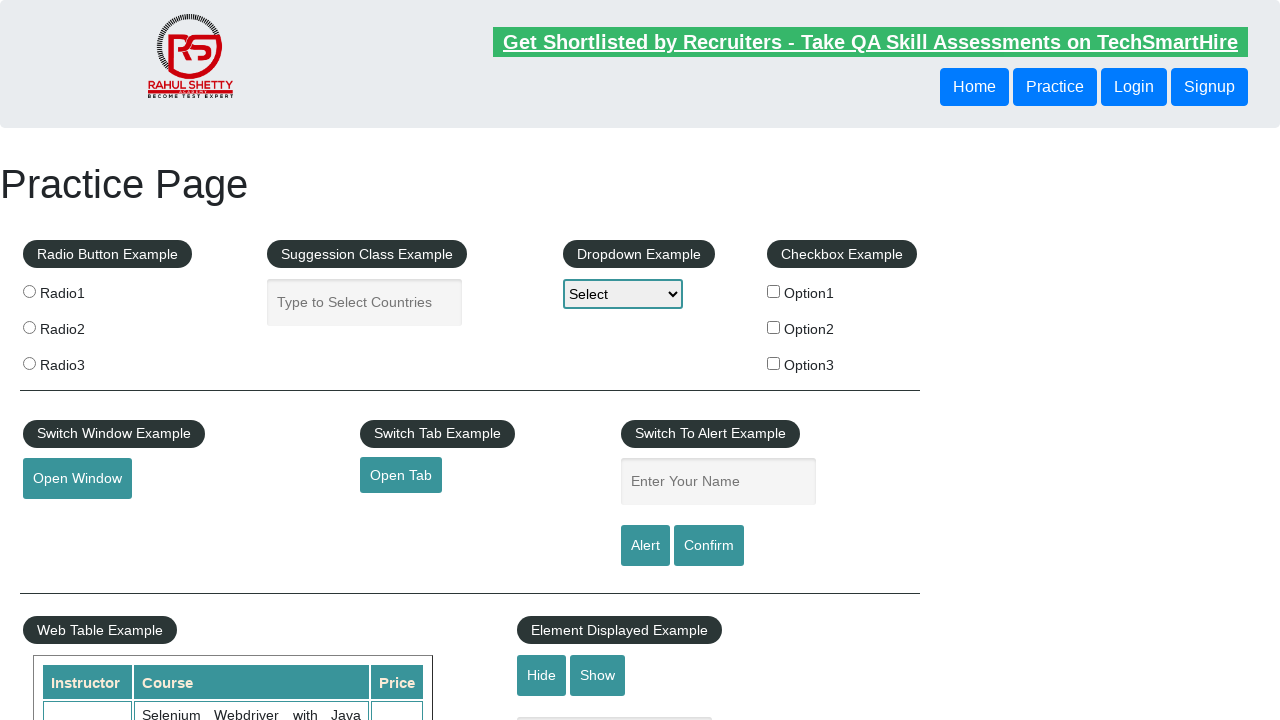

Verified text element is initially visible
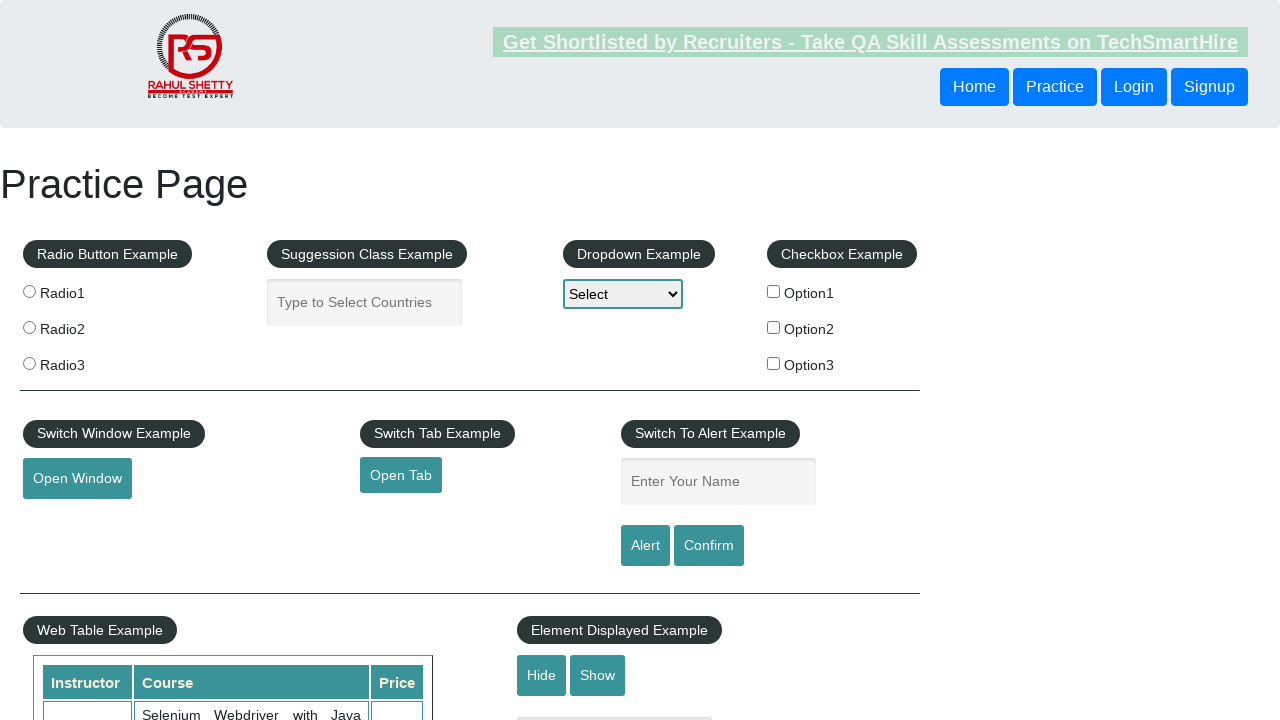

Clicked hide button at (542, 675) on #hide-textbox
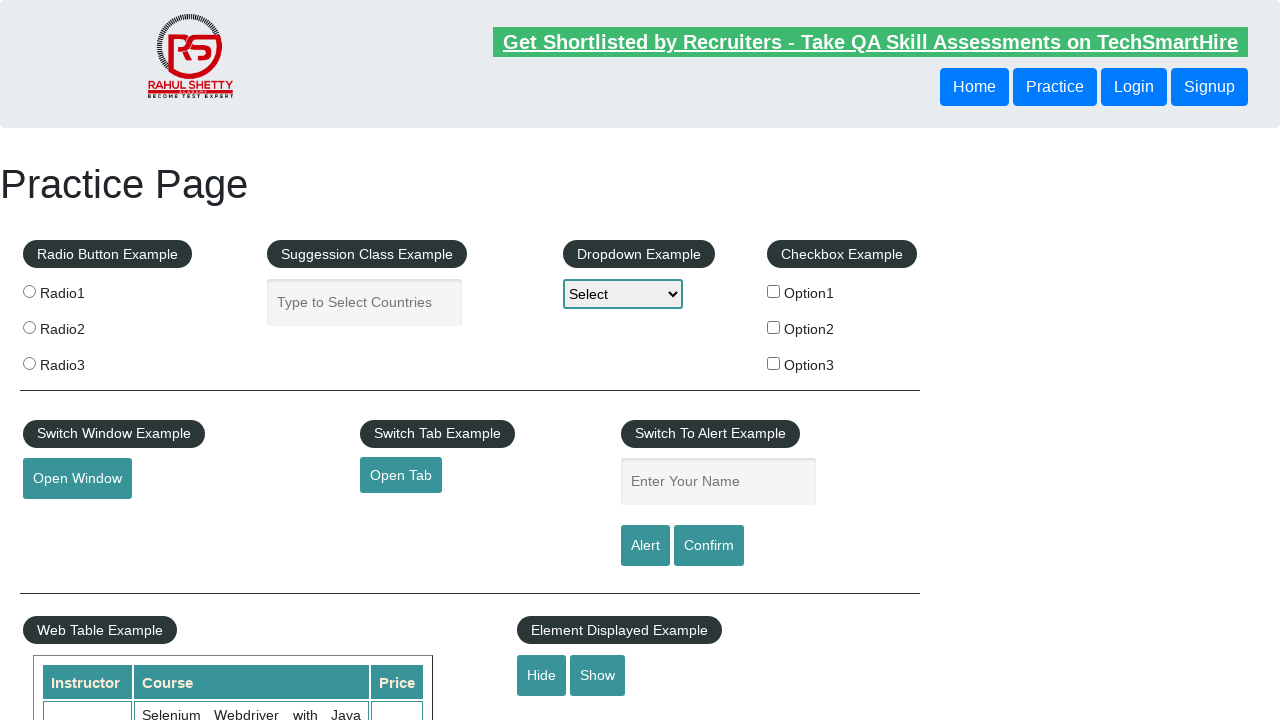

Verified text element is now hidden
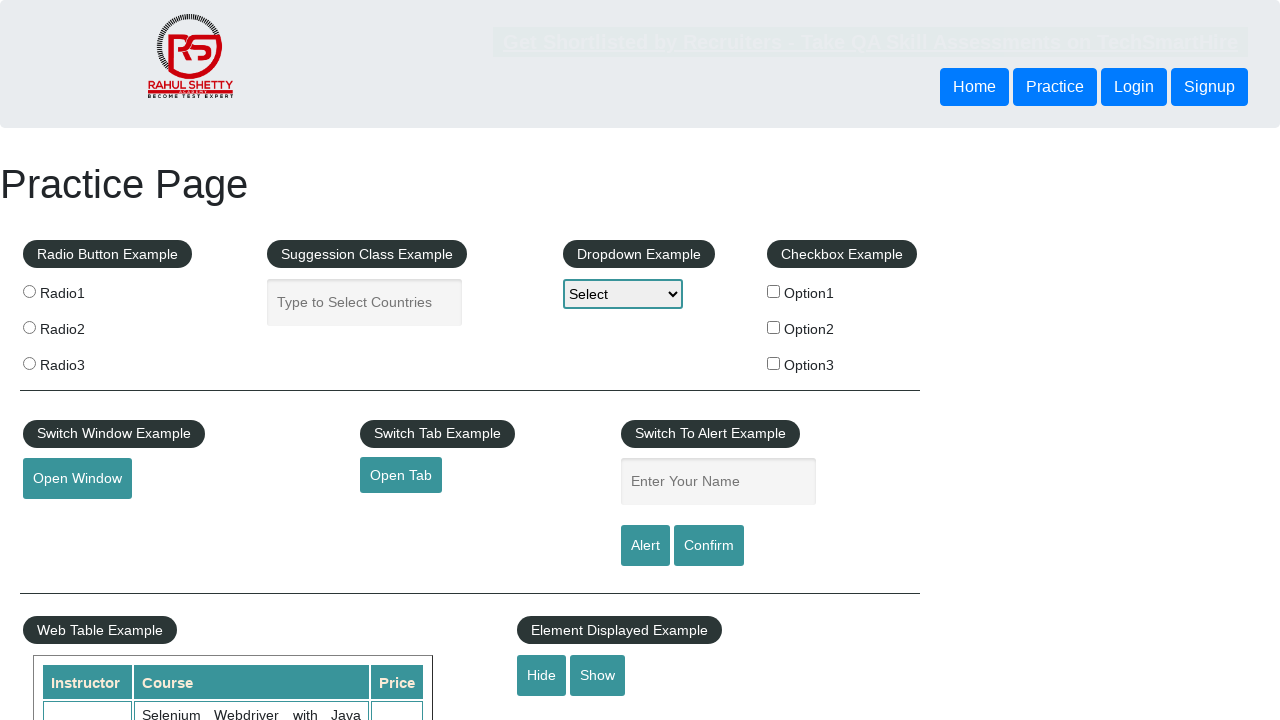

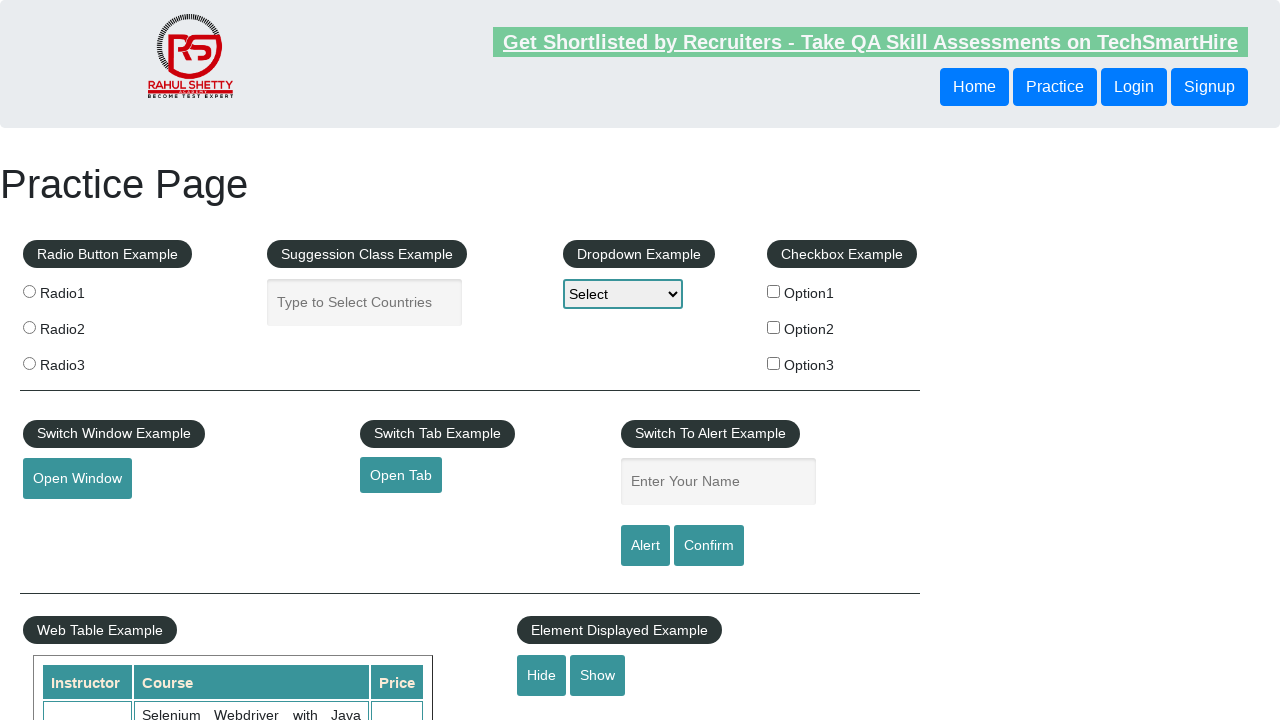